Tests that entered text is trimmed when saving edits

Starting URL: https://demo.playwright.dev/todomvc

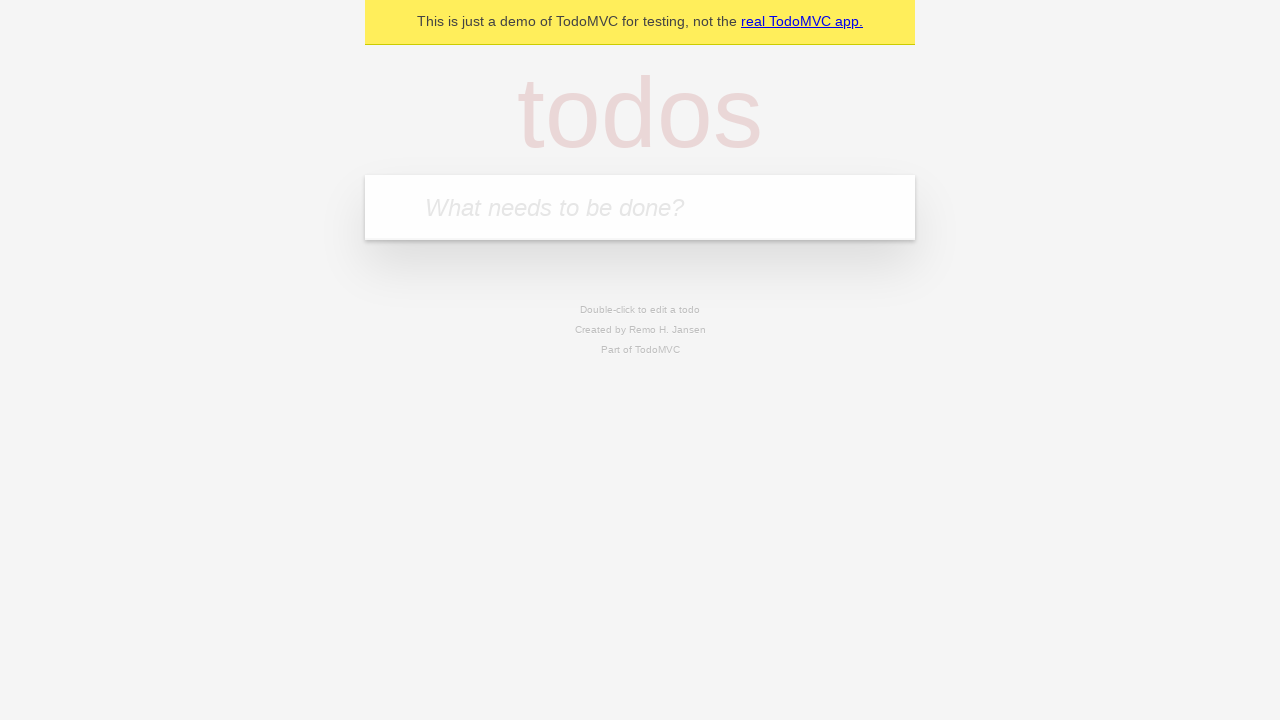

Filled todo input with 'buy some cheese' on internal:attr=[placeholder="What needs to be done?"i]
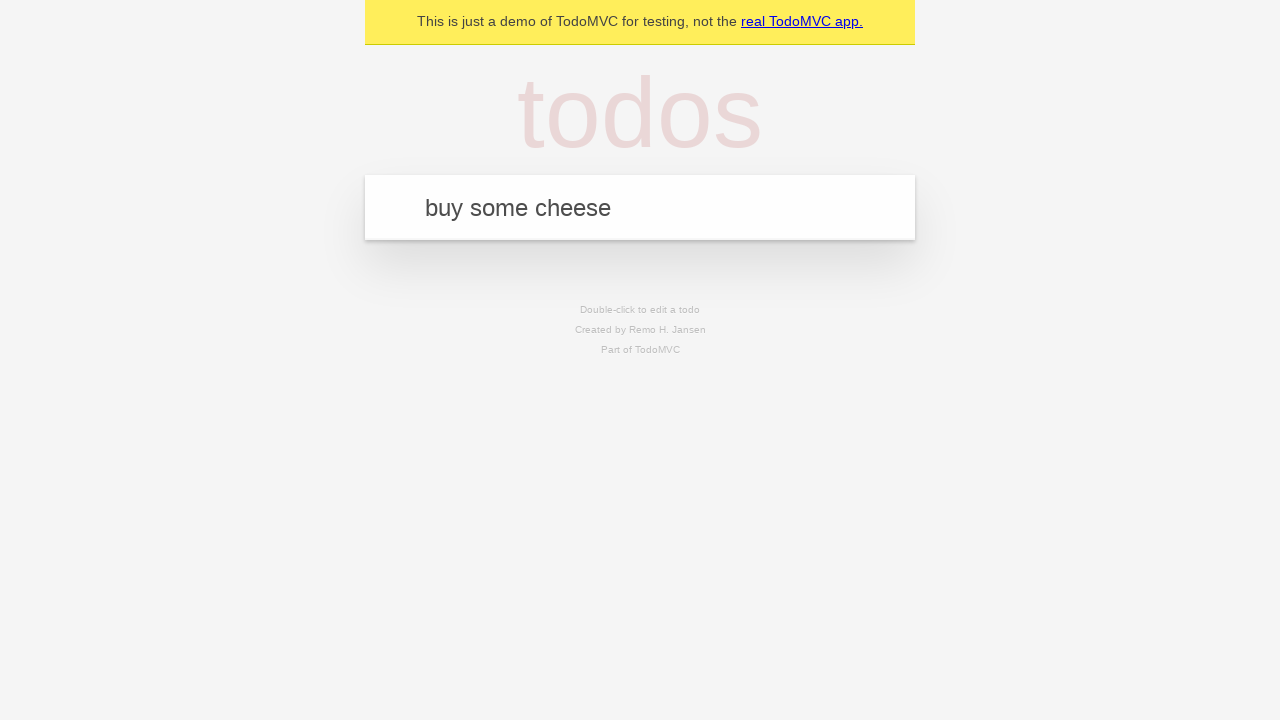

Pressed Enter to create first todo on internal:attr=[placeholder="What needs to be done?"i]
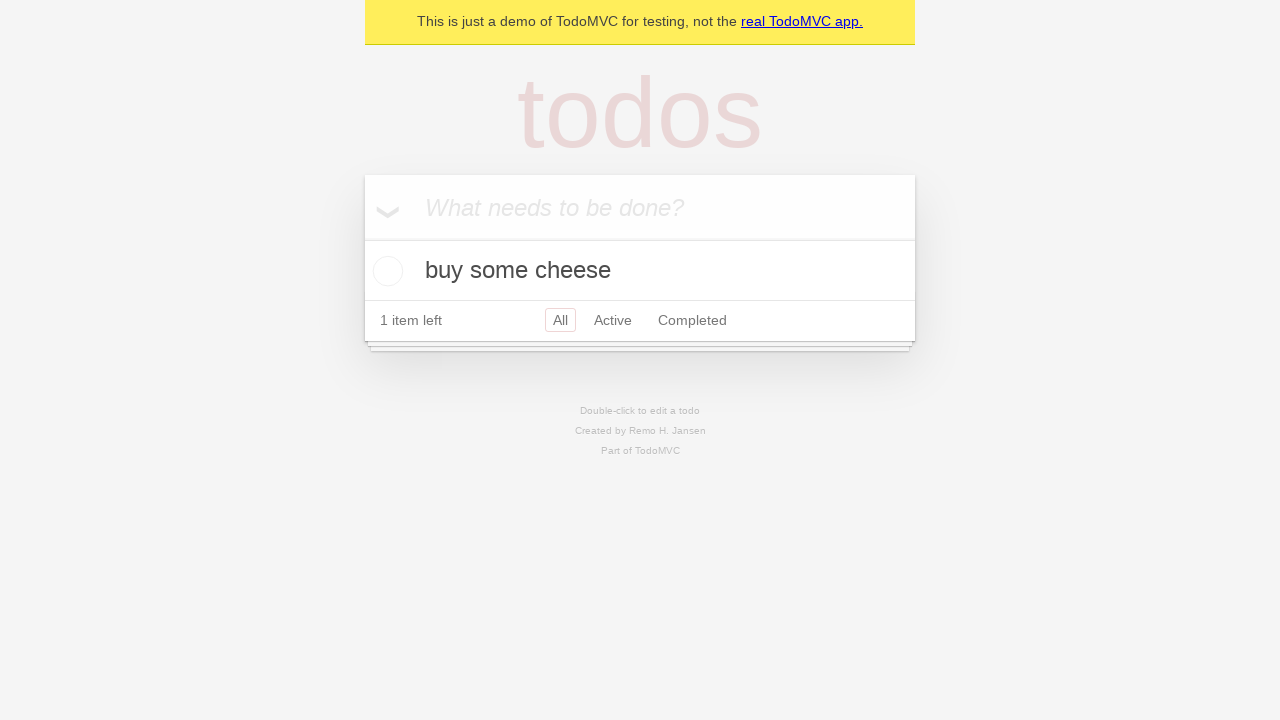

Filled todo input with 'feed the cat' on internal:attr=[placeholder="What needs to be done?"i]
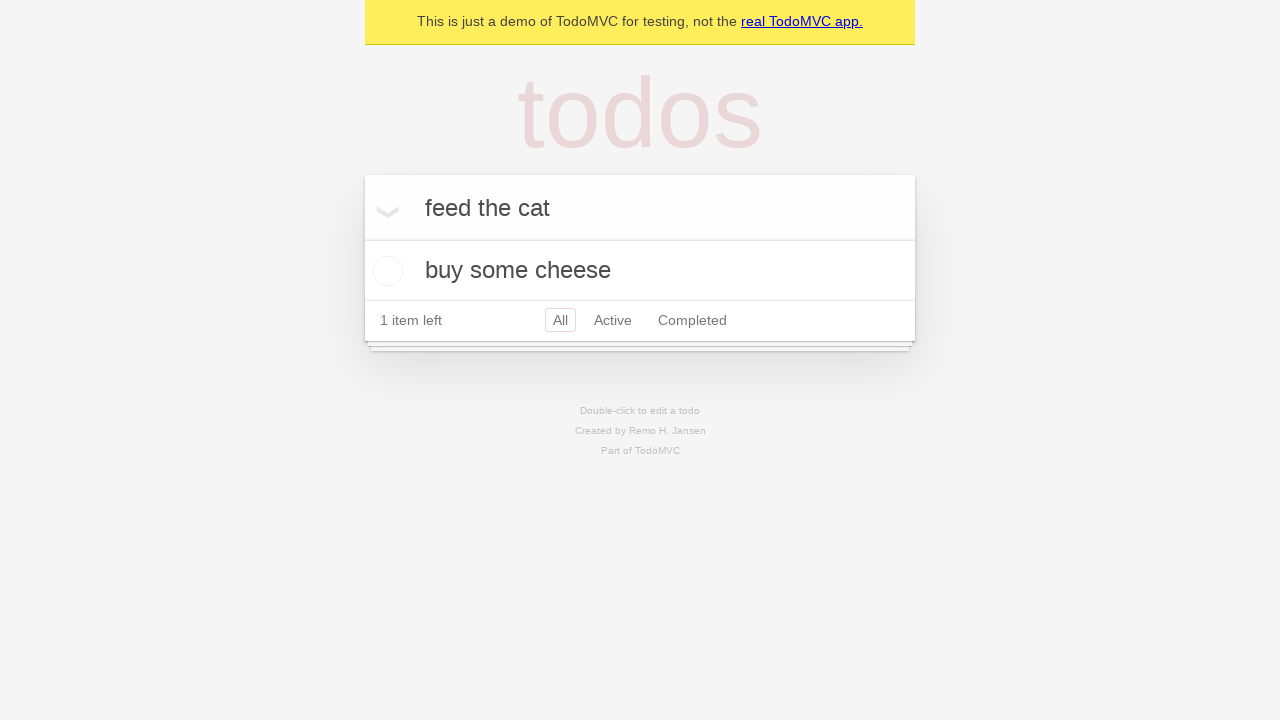

Pressed Enter to create second todo on internal:attr=[placeholder="What needs to be done?"i]
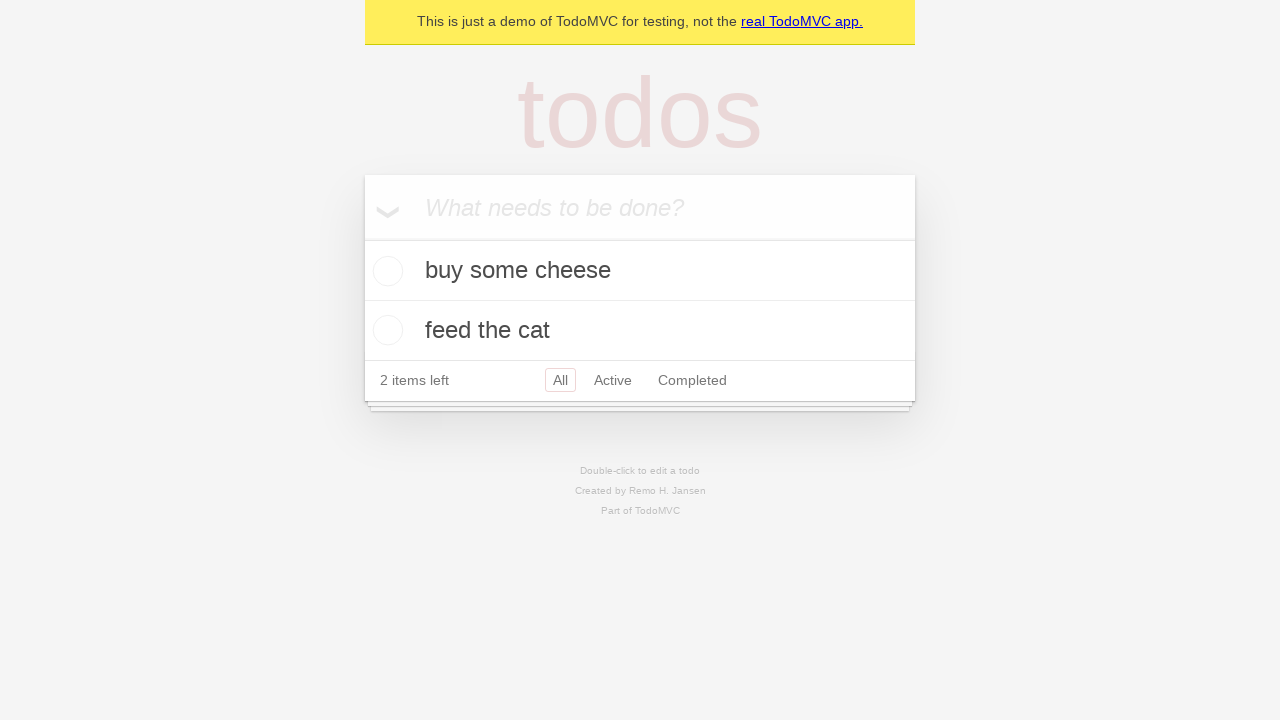

Filled todo input with 'book a doctors appointment' on internal:attr=[placeholder="What needs to be done?"i]
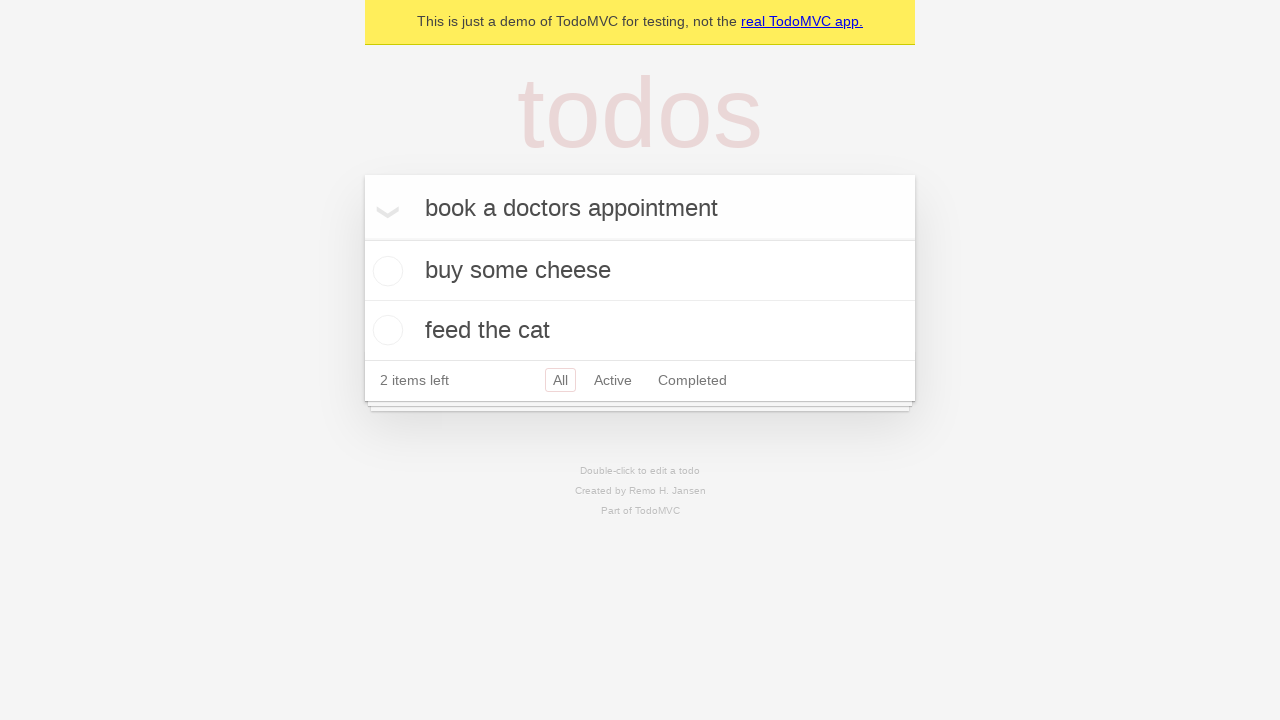

Pressed Enter to create third todo on internal:attr=[placeholder="What needs to be done?"i]
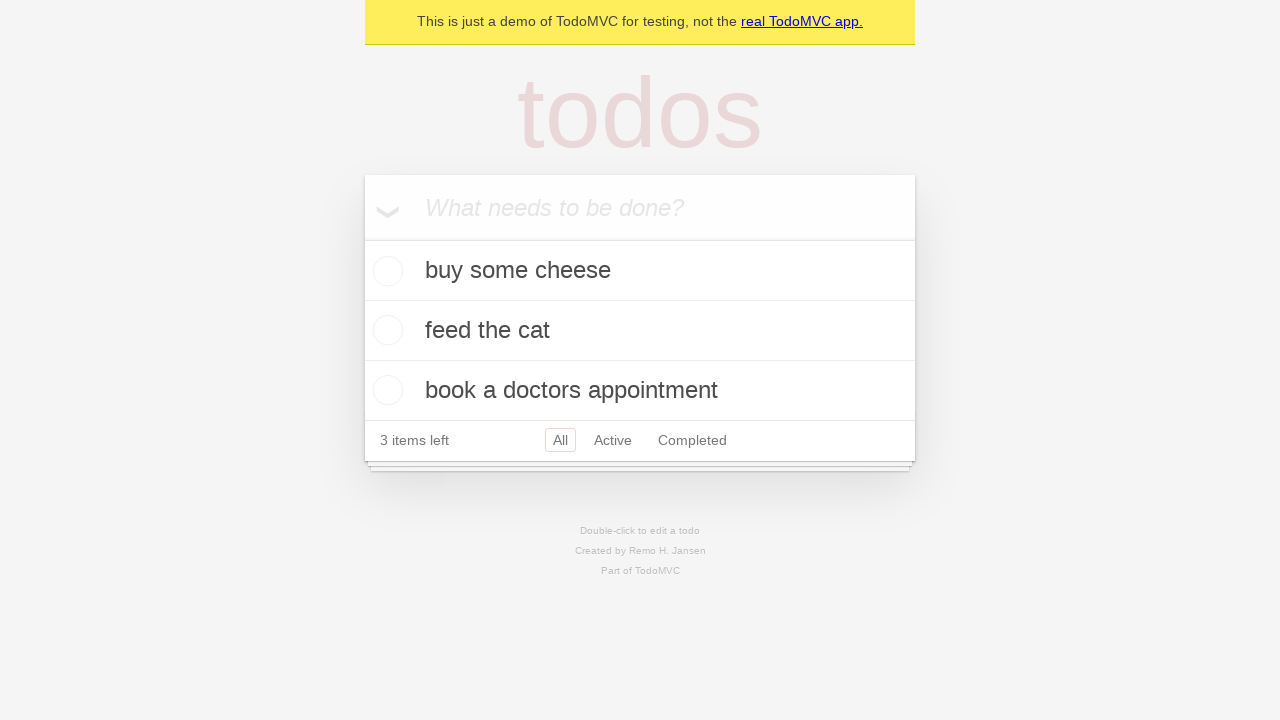

Waited for all three todos to load
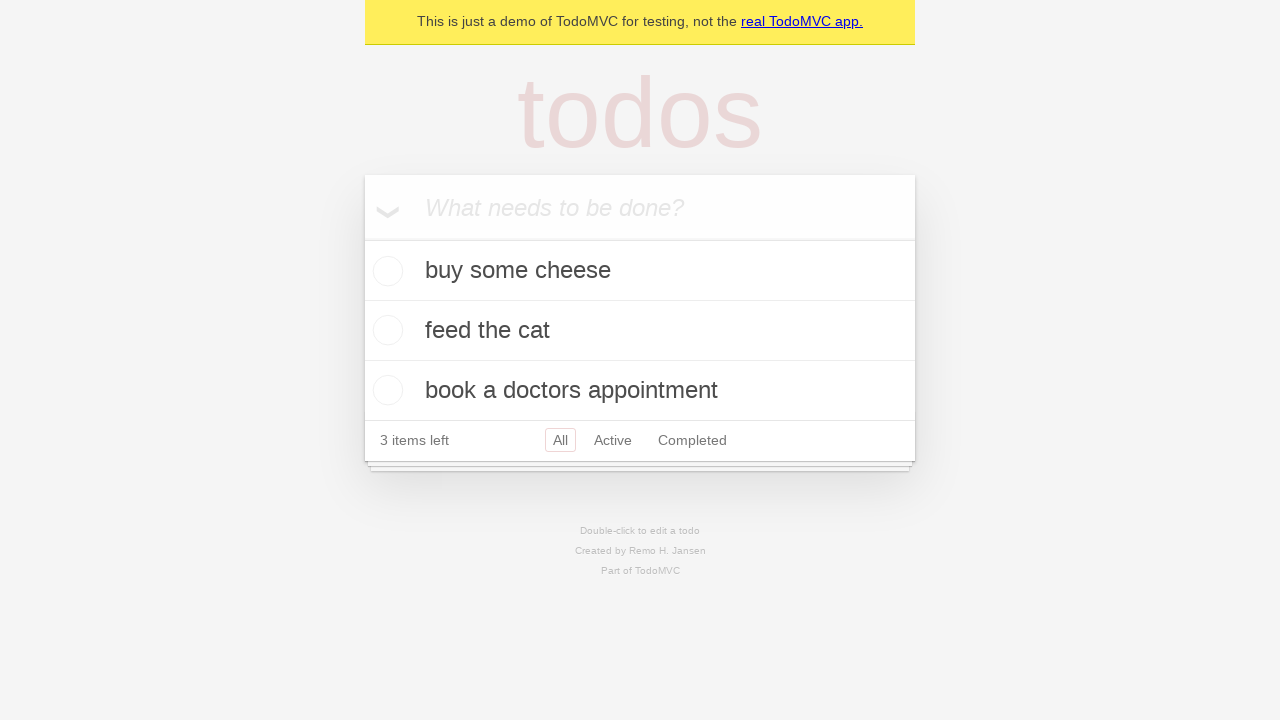

Double-clicked second todo to enter edit mode at (640, 331) on internal:testid=[data-testid="todo-item"s] >> nth=1
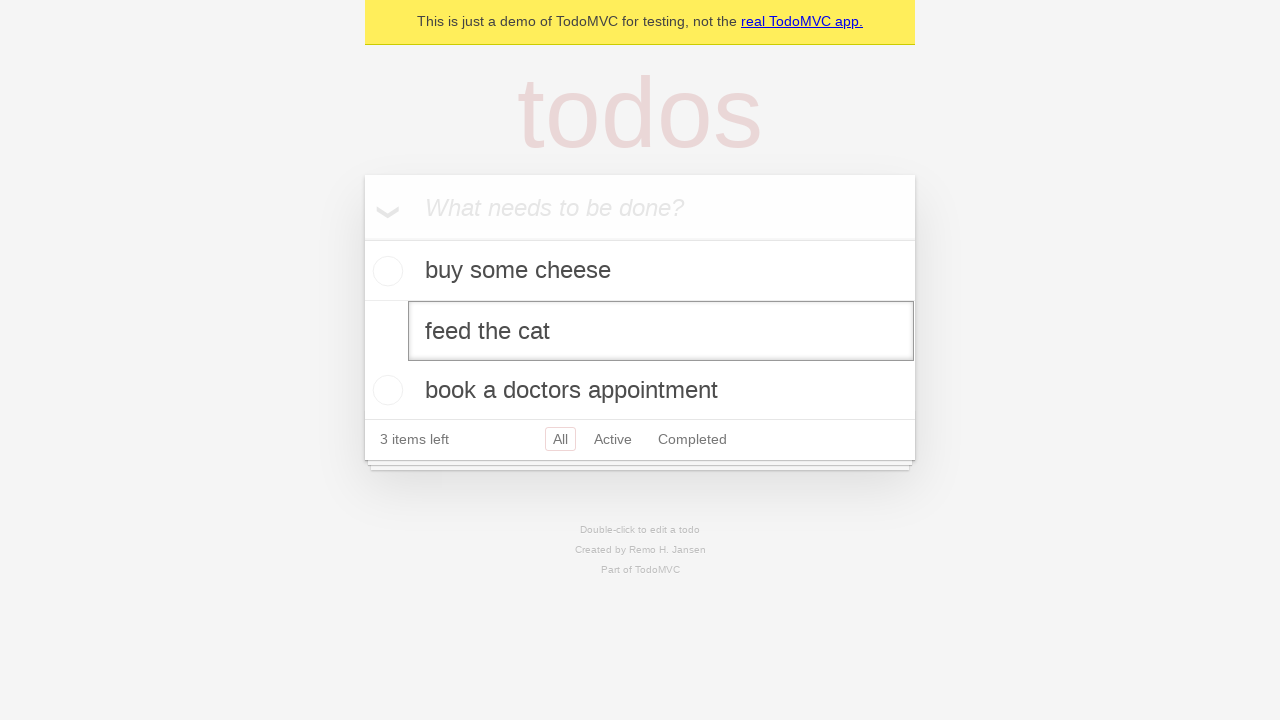

Filled edit field with text containing leading and trailing whitespace on internal:testid=[data-testid="todo-item"s] >> nth=1 >> internal:role=textbox[nam
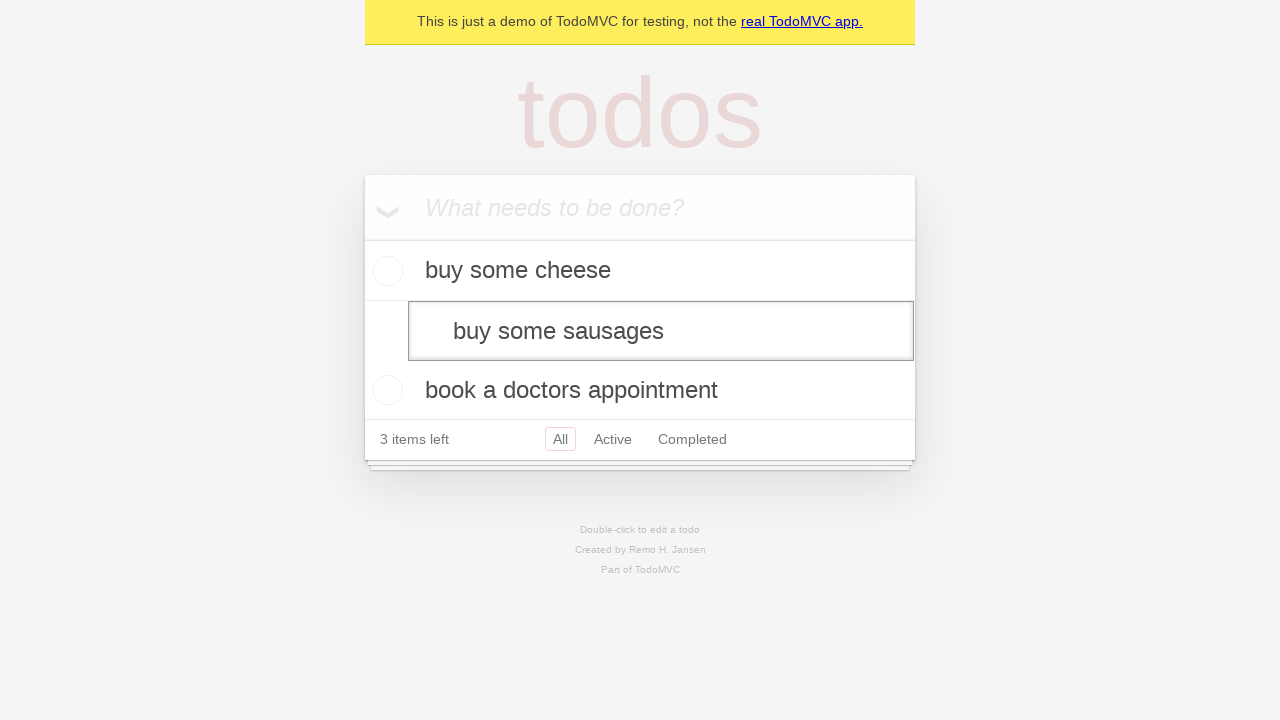

Pressed Enter to save edited todo with whitespace trimmed on internal:testid=[data-testid="todo-item"s] >> nth=1 >> internal:role=textbox[nam
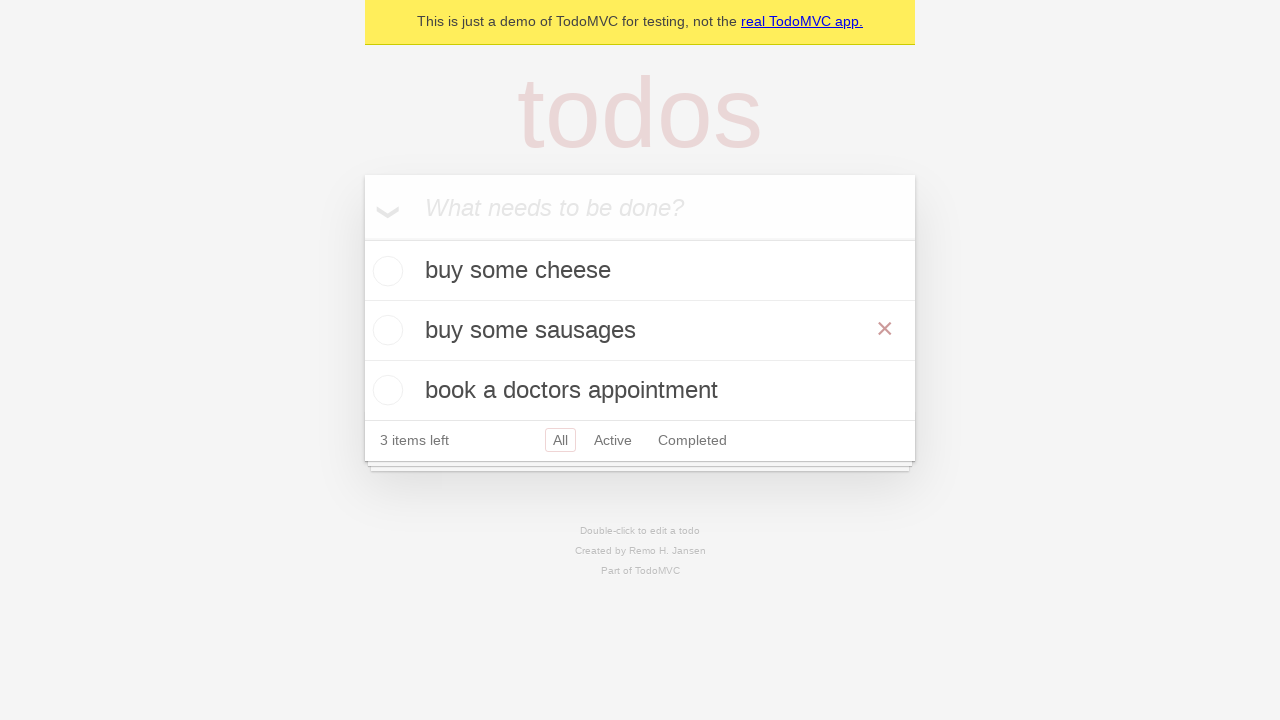

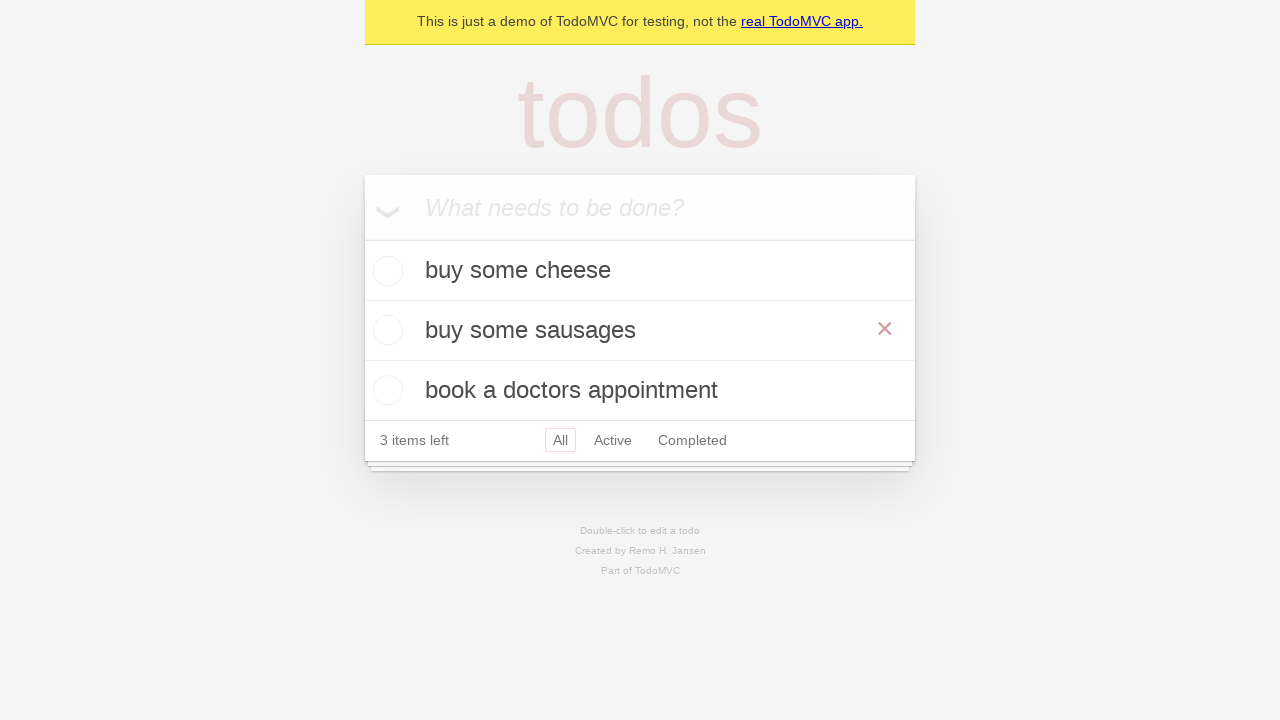